Verifies that the page contains at least one header element

Starting URL: https://finndude.github.io/DBI-Coursework/People-Search/people-search.html

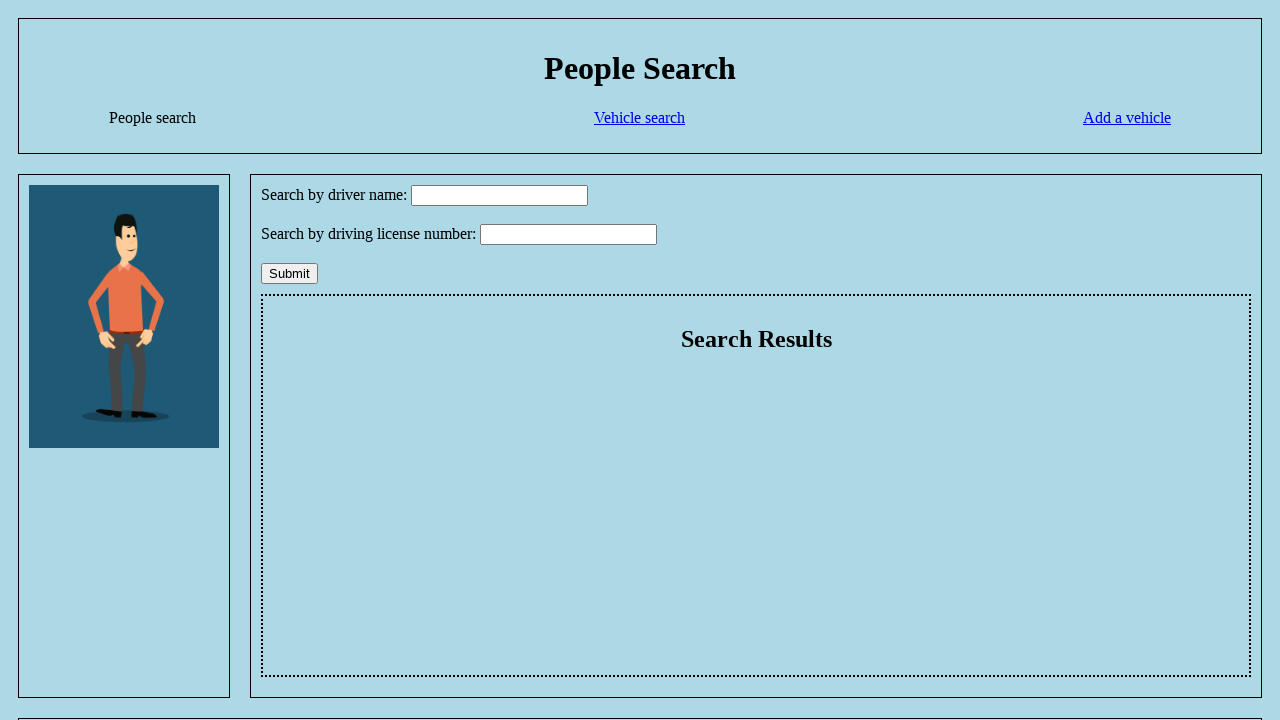

Navigated to people-search.html
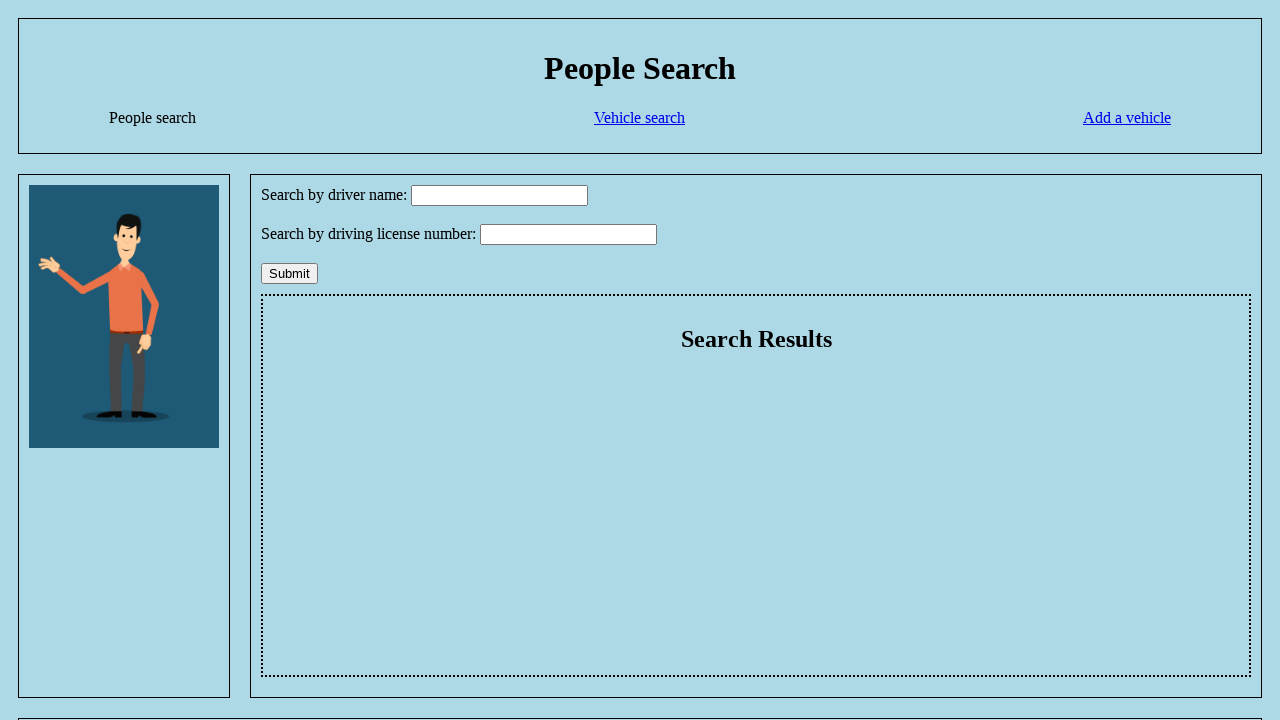

Located all header elements on the page
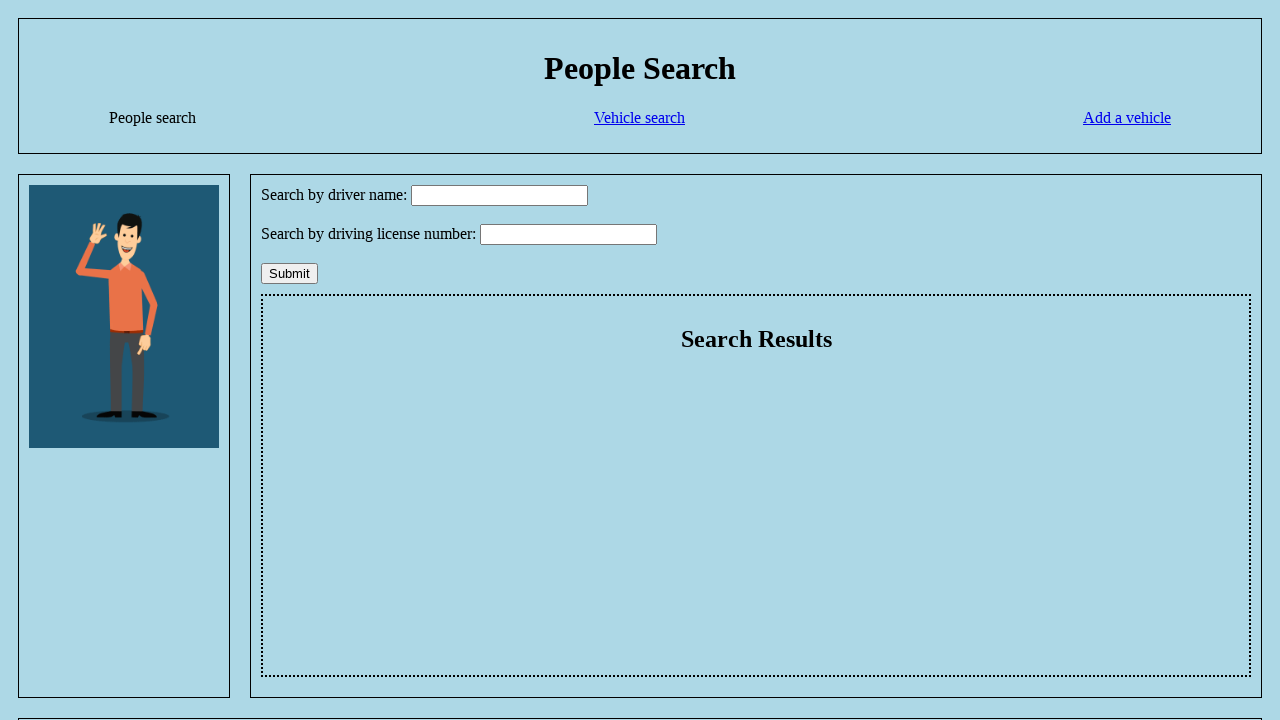

Verified that at least one header element exists
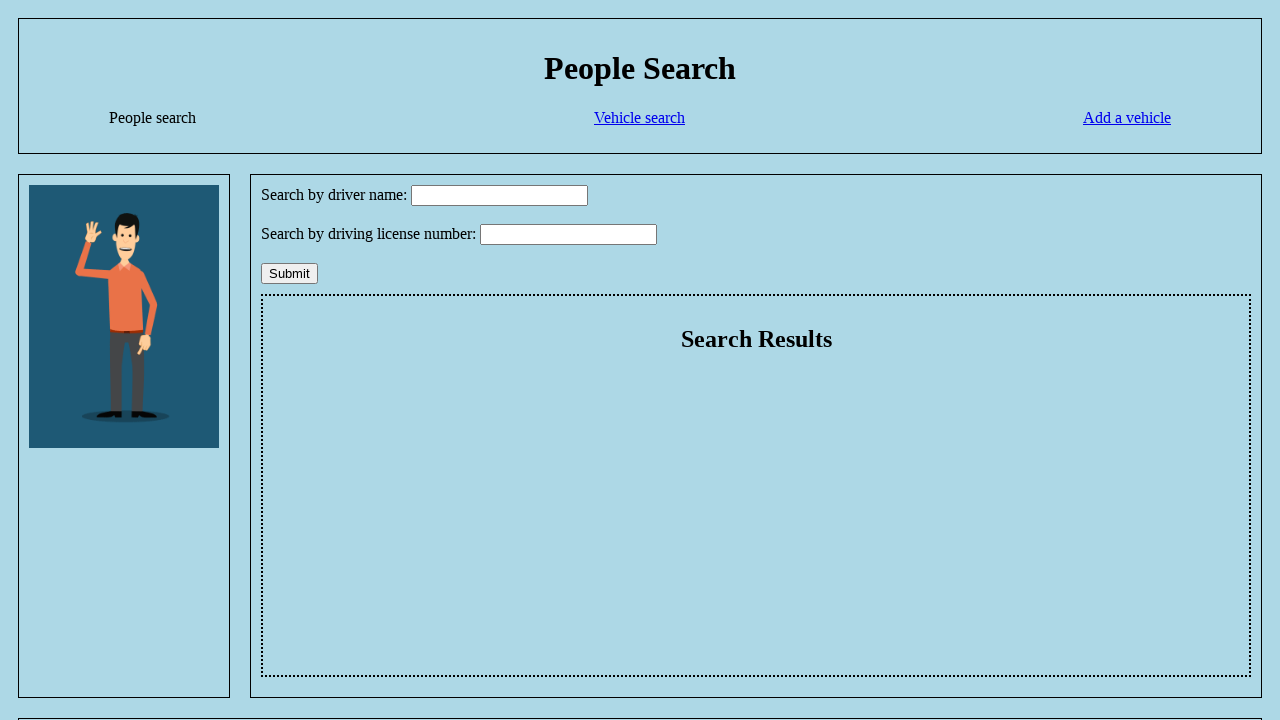

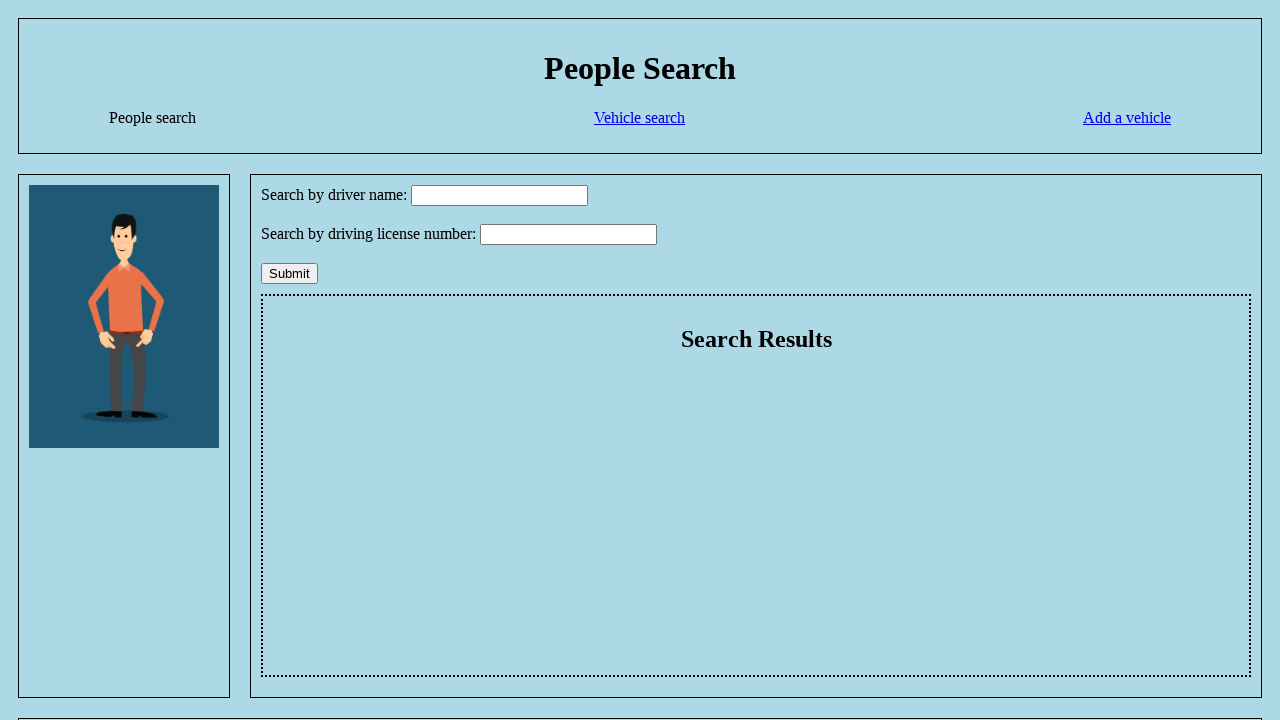